Tests datepicker functionality by opening the calendar, navigating to a specific month/year (May 2026), and selecting a date

Starting URL: https://testautomationpractice.blogspot.com/

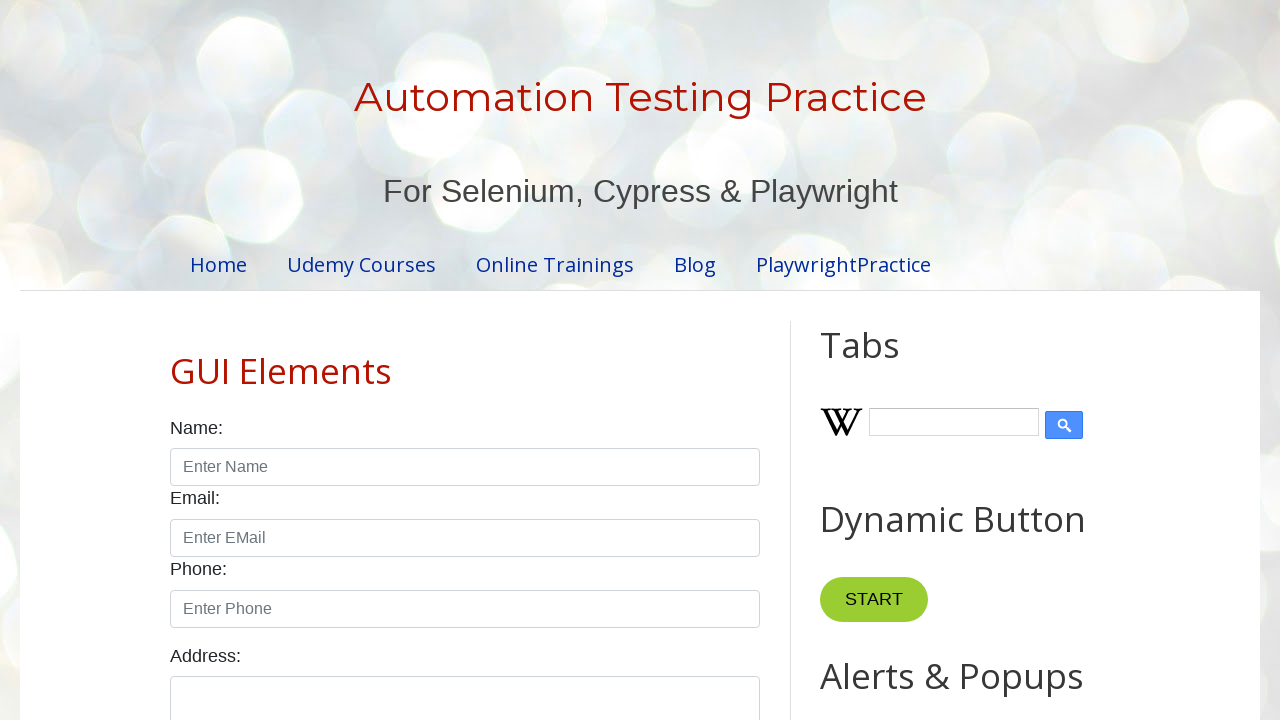

Clicked datepicker input to open calendar at (515, 360) on input#datepicker
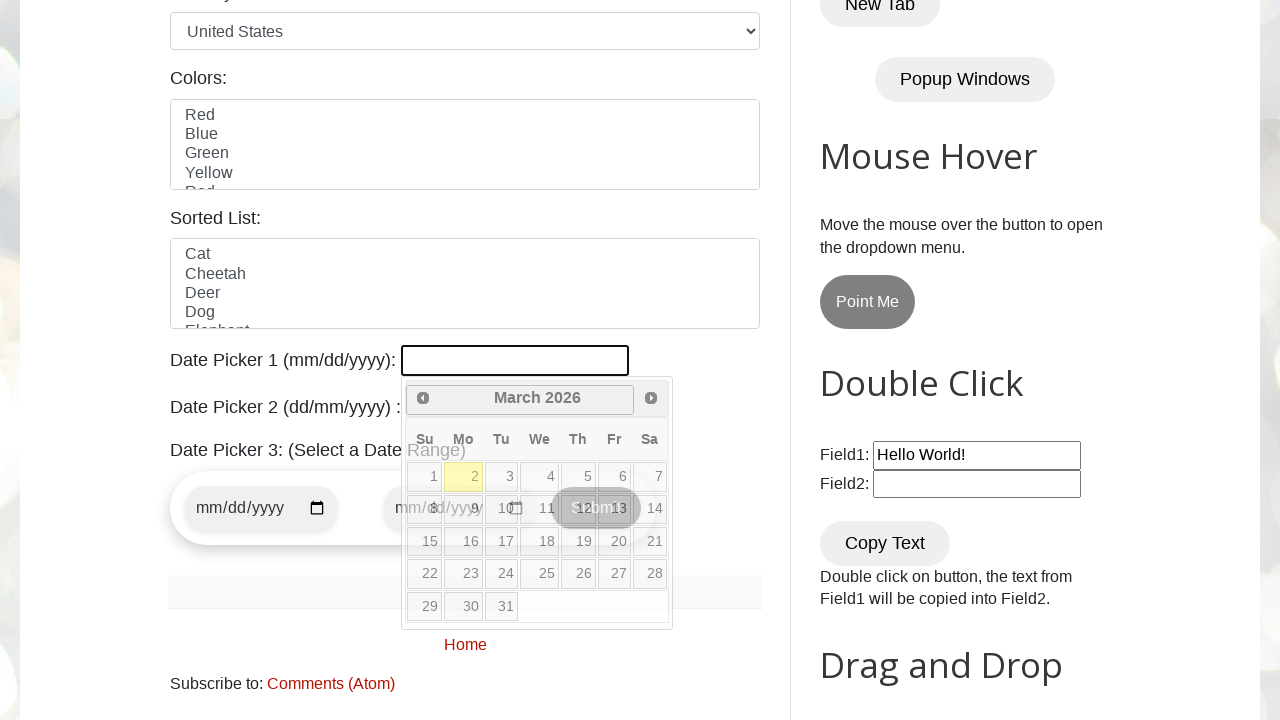

Retrieved displayed month from calendar
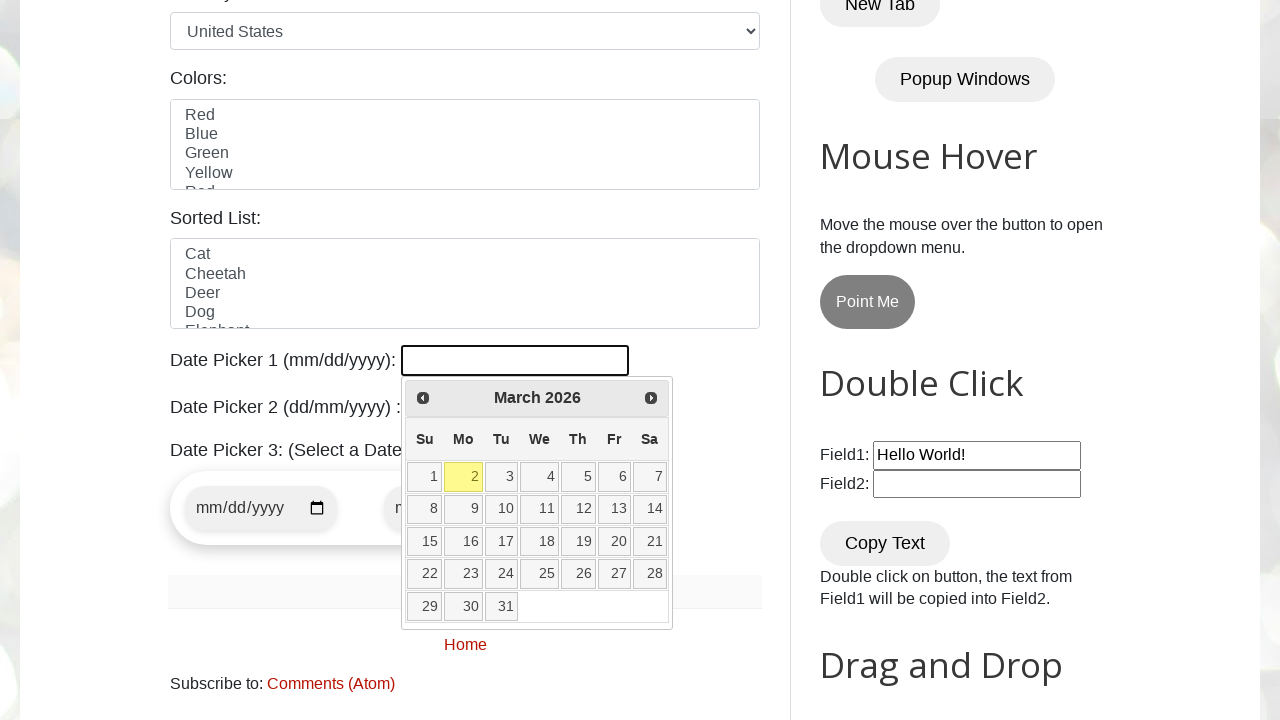

Retrieved displayed year from calendar
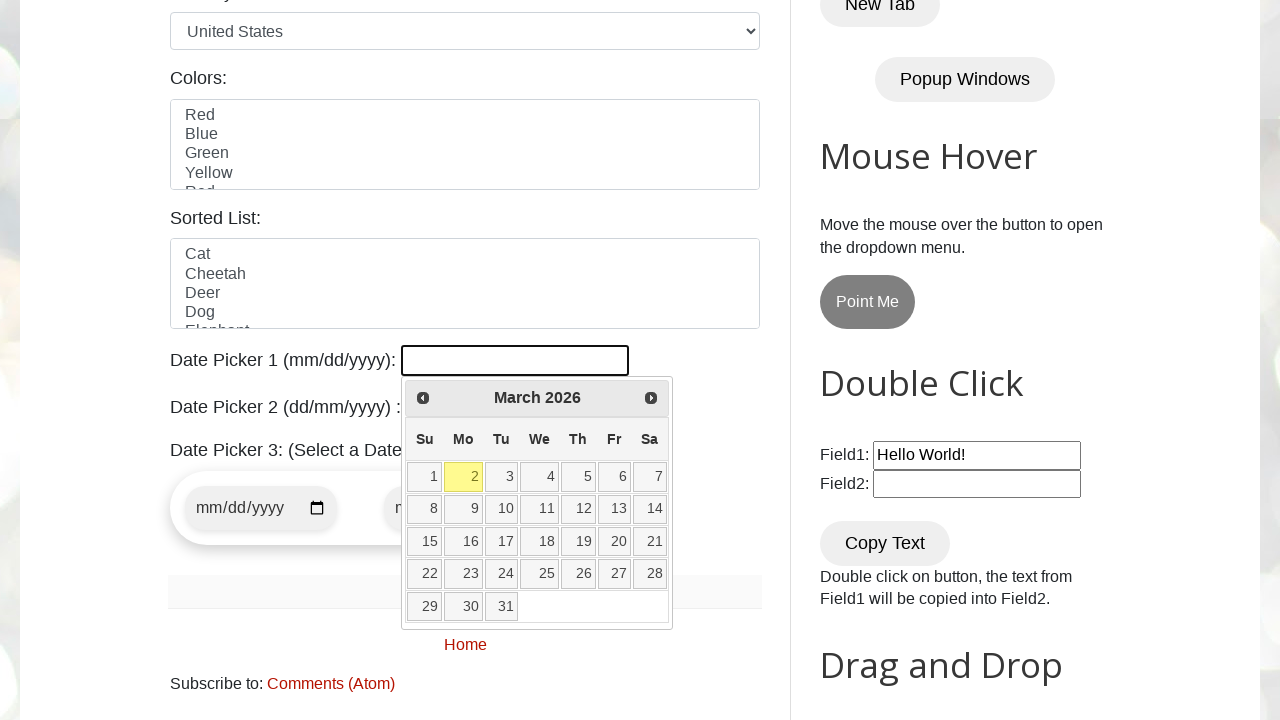

Clicked next month arrow to navigate towards May 2026 at (651, 398) on span[class='ui-icon ui-icon-circle-triangle-e']
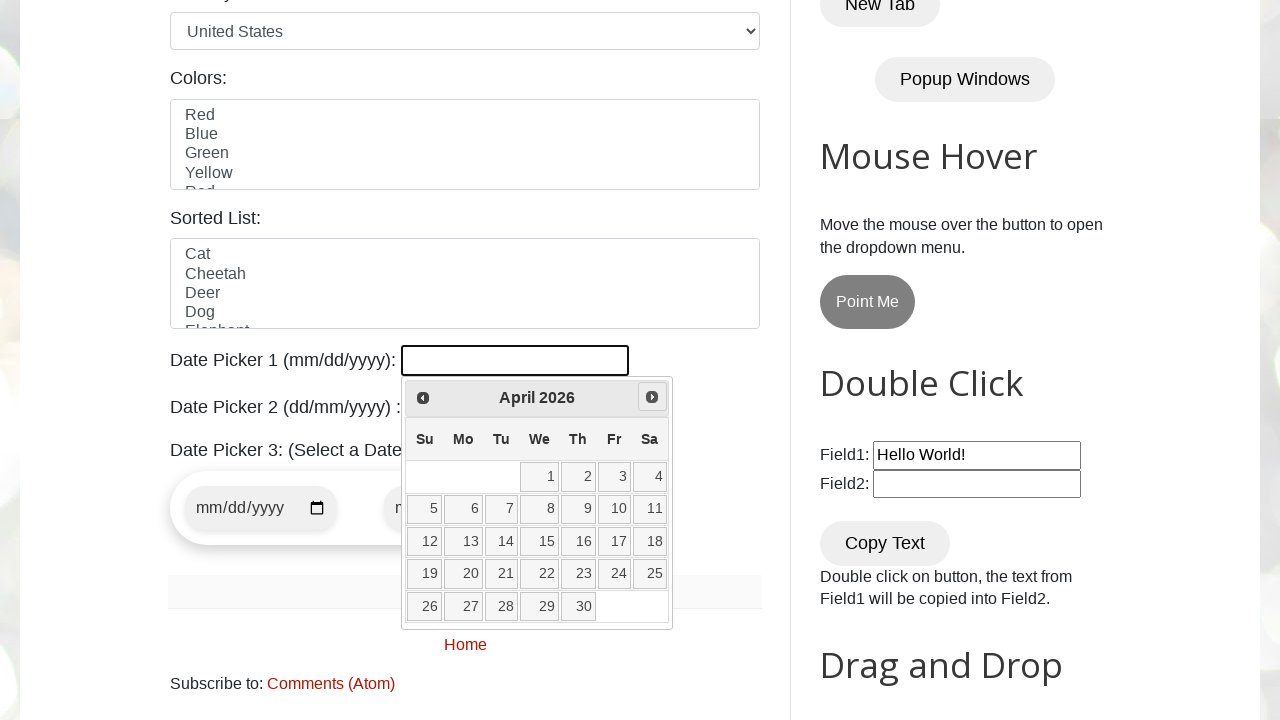

Retrieved displayed month from calendar
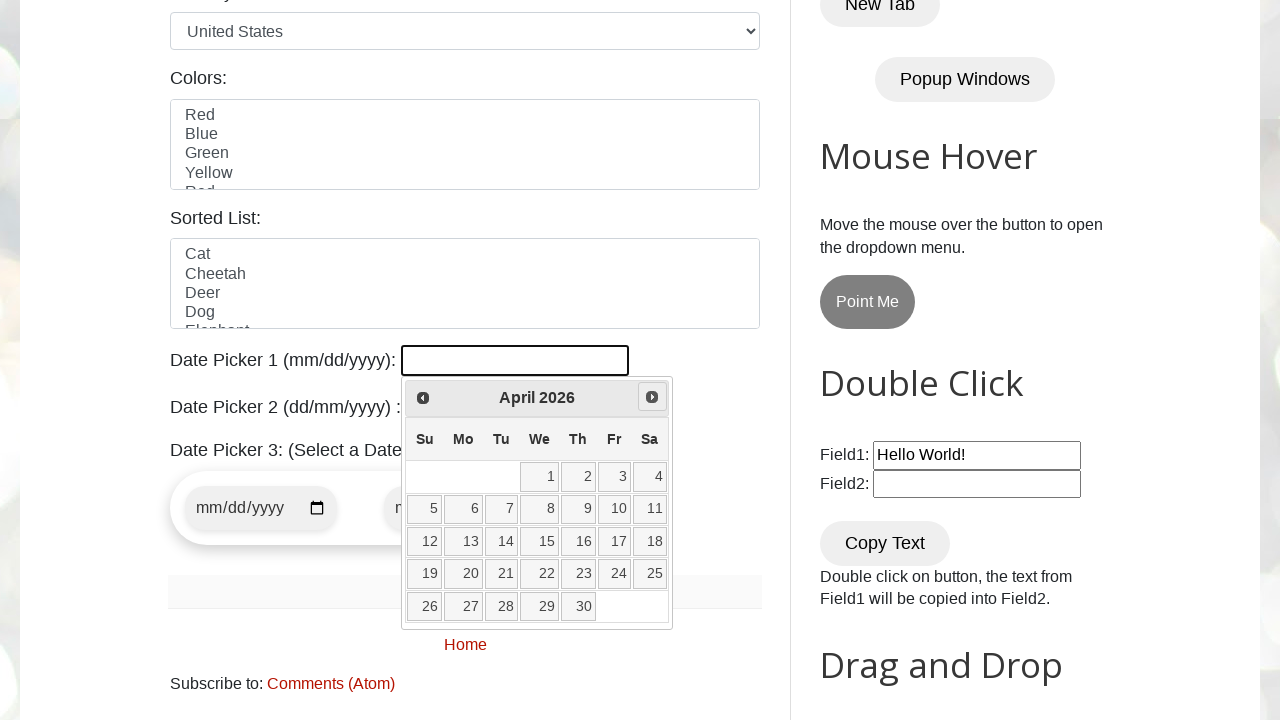

Retrieved displayed year from calendar
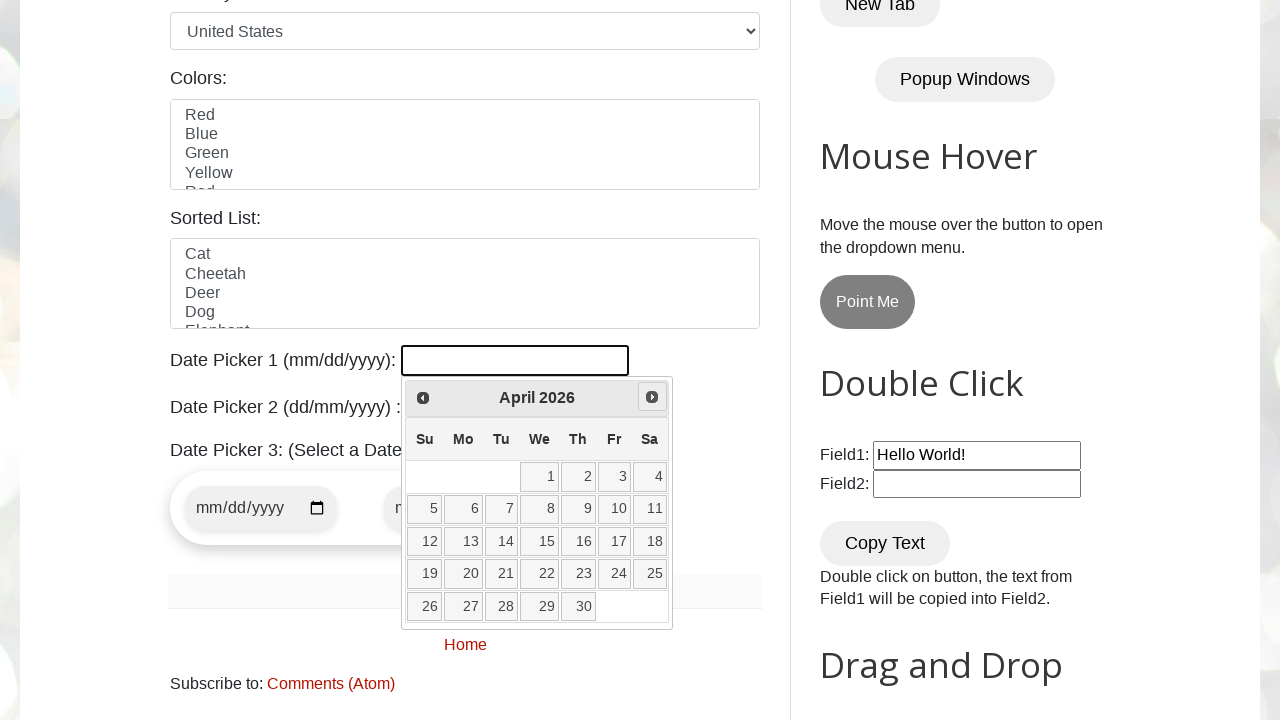

Clicked next month arrow to navigate towards May 2026 at (652, 397) on span[class='ui-icon ui-icon-circle-triangle-e']
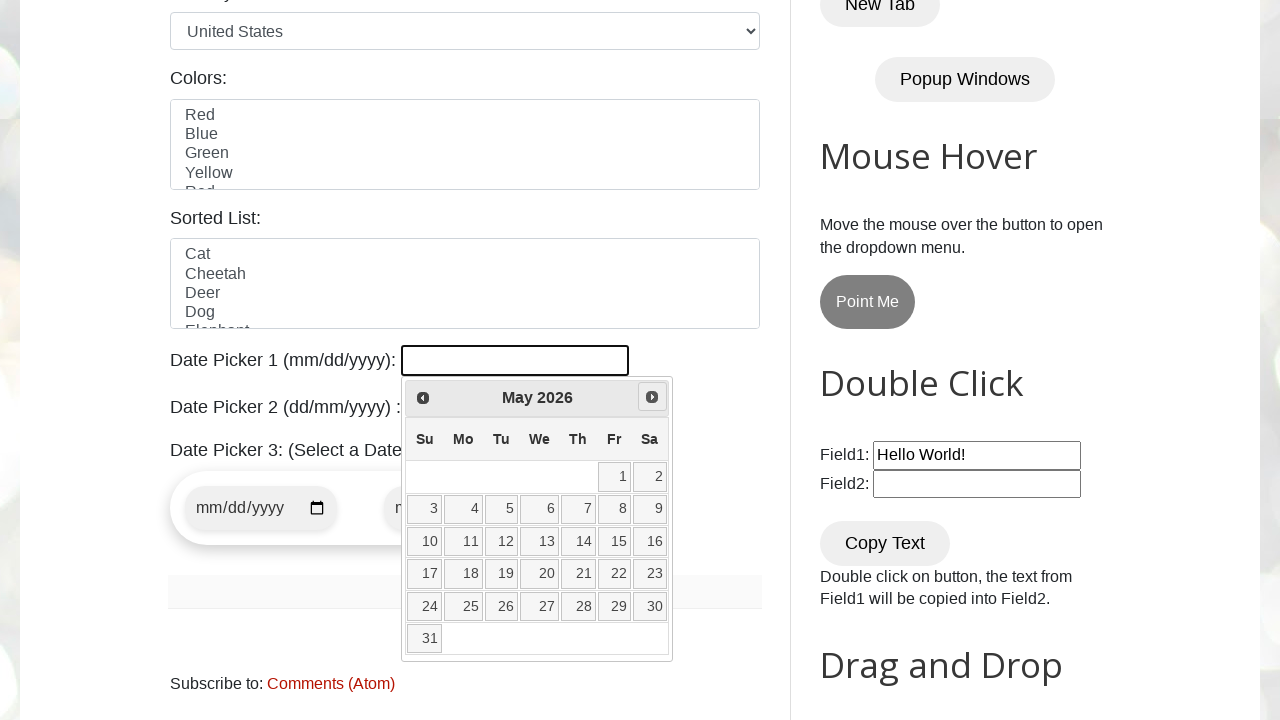

Retrieved displayed month from calendar
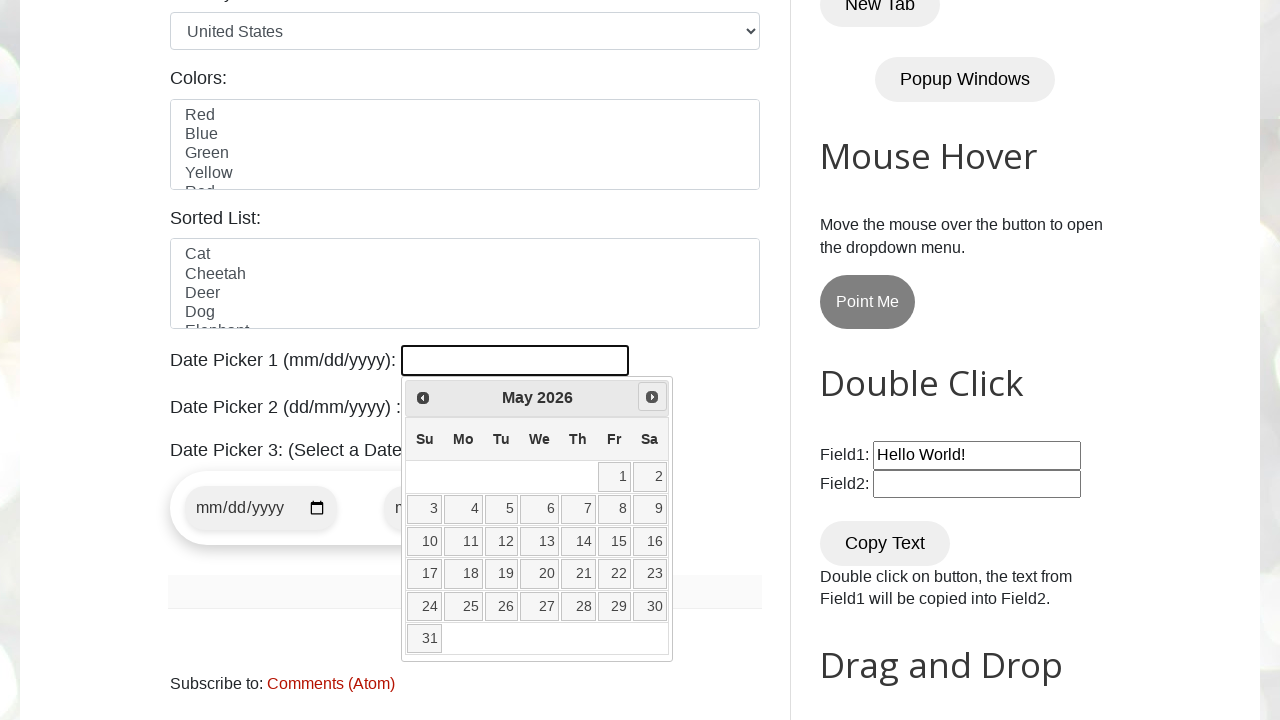

Retrieved displayed year from calendar
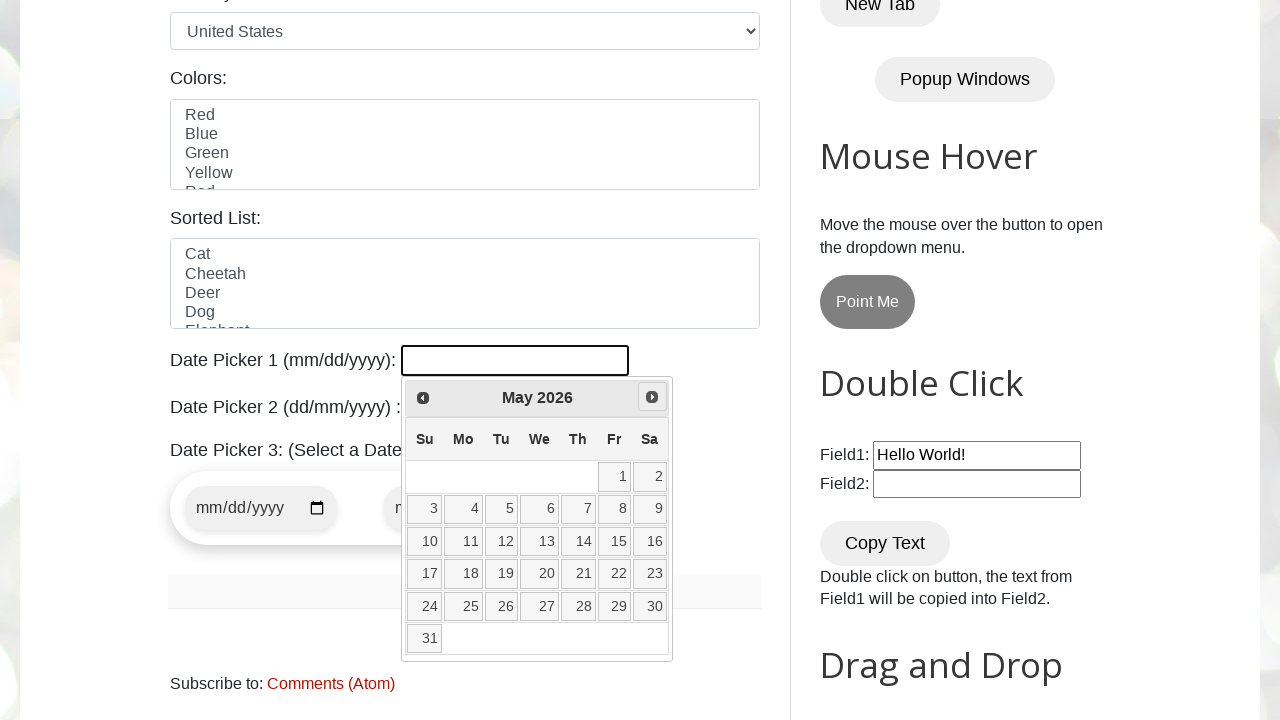

Target date month/year (May 2026) reached
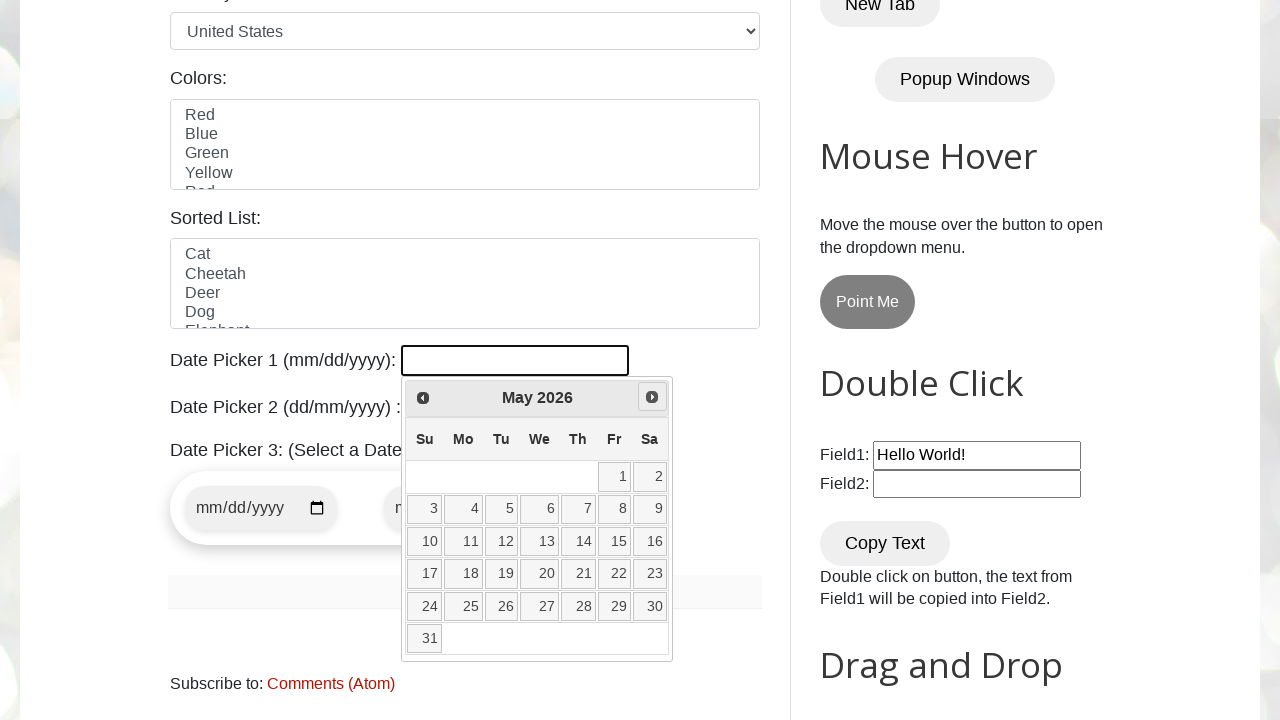

Selected date 14 from calendar at (578, 542) on a.ui-state-default:text-is('14')
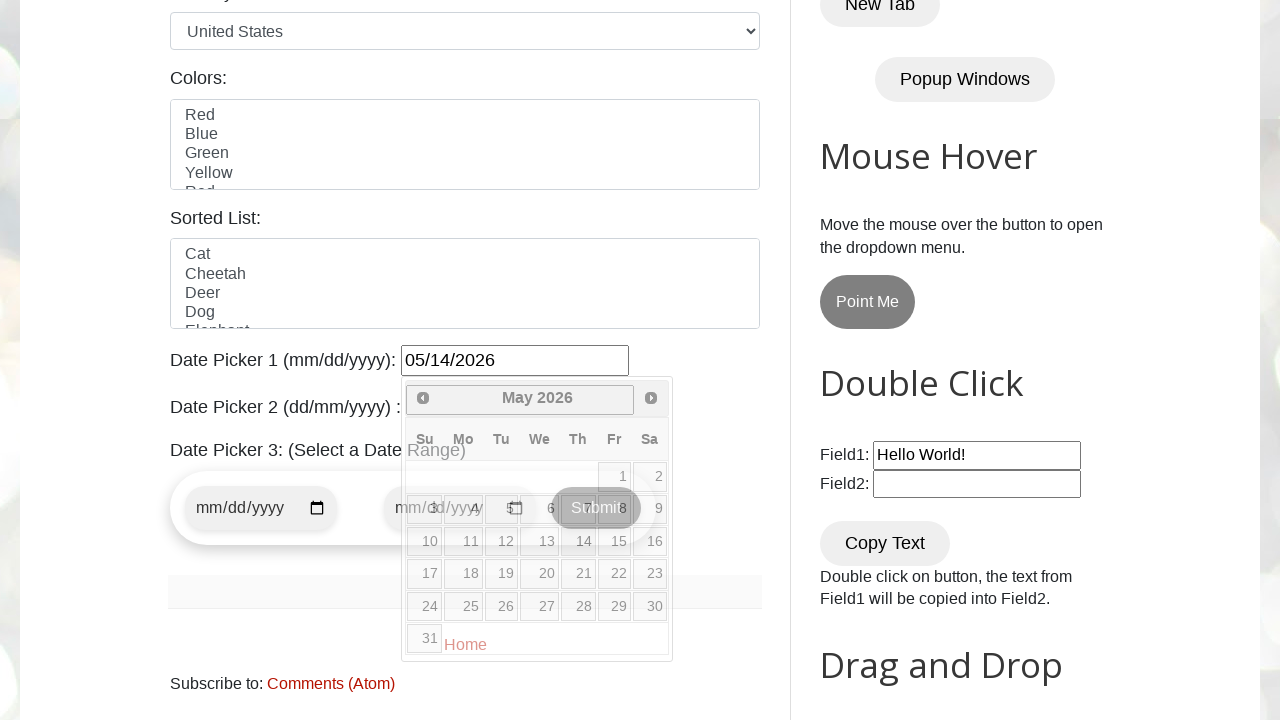

Waited for date selection to complete
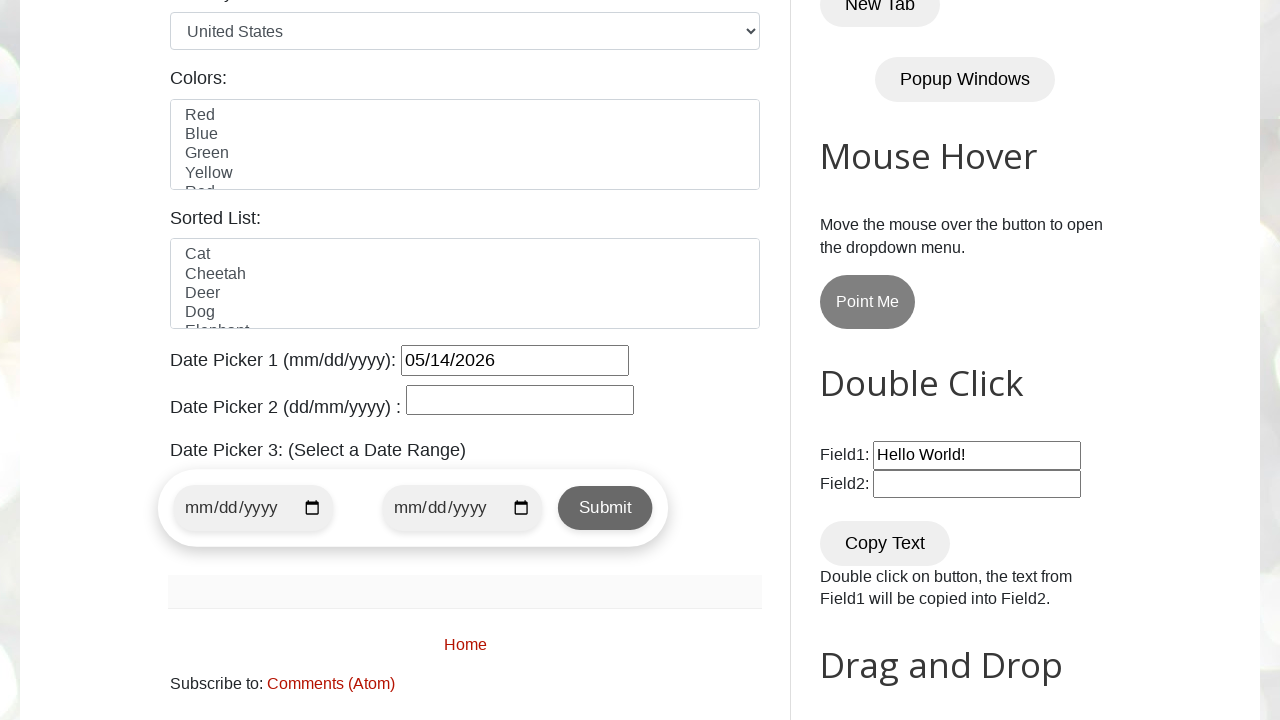

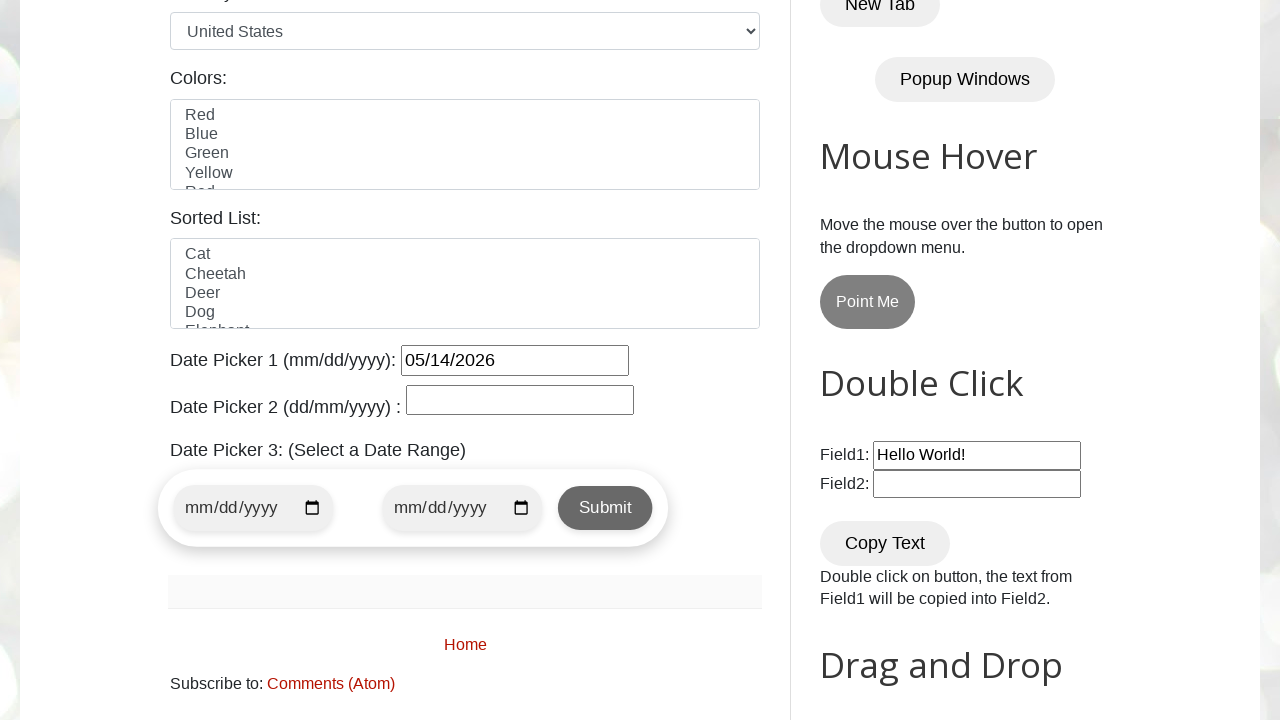